Tests mouse hover functionality by hovering over the first image element to reveal hidden content

Starting URL: https://the-internet.herokuapp.com/hovers

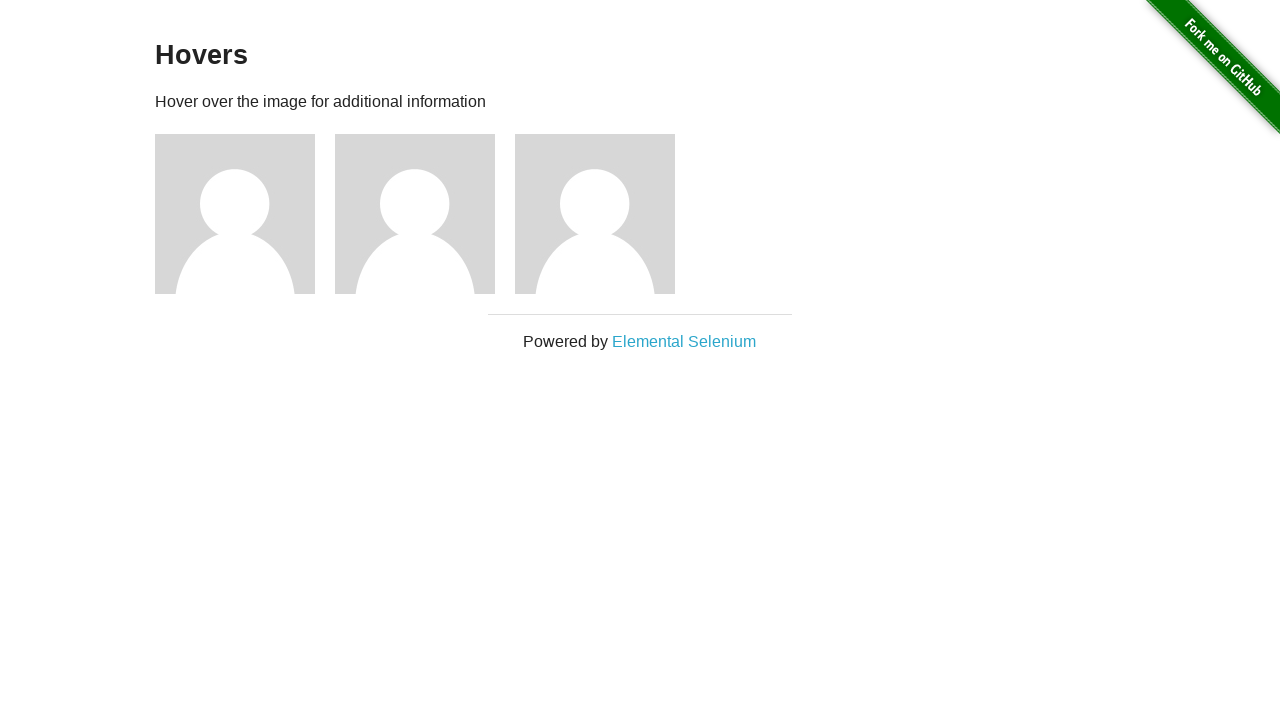

Located the first image/figure element
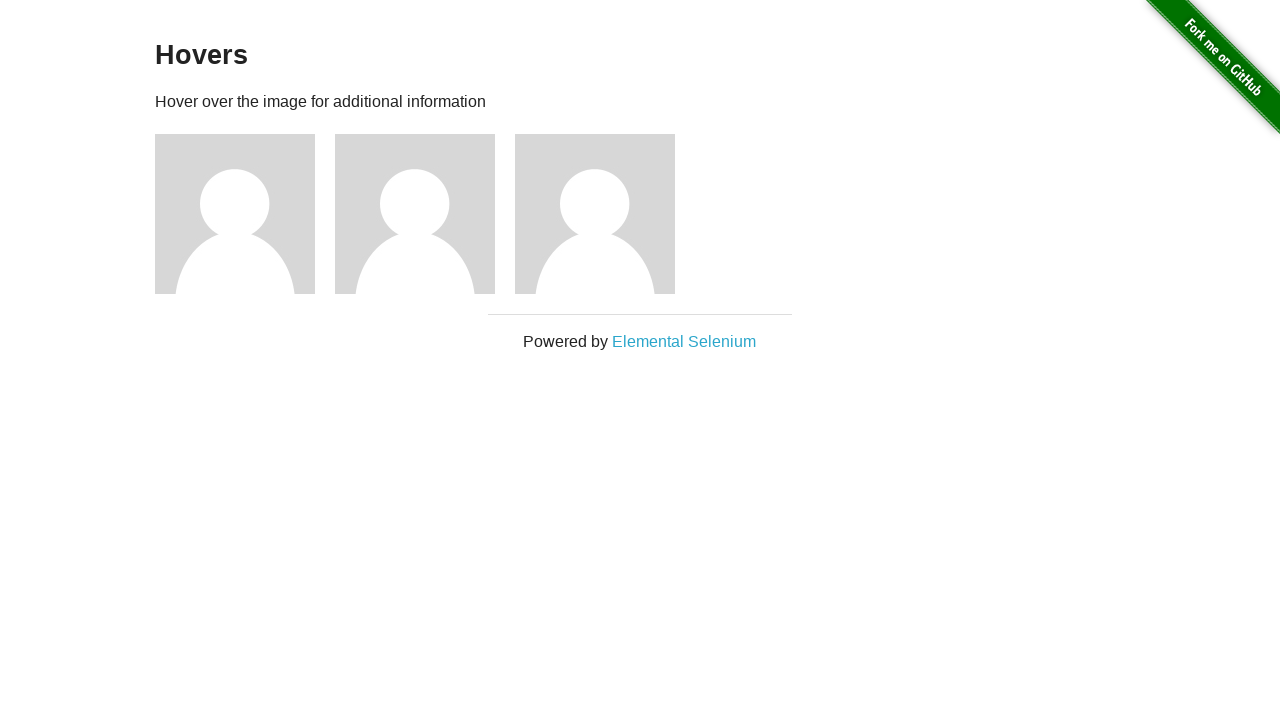

Hovered over the first image to reveal hidden content at (245, 214) on (//div[@class='figure'])[1] >> nth=0
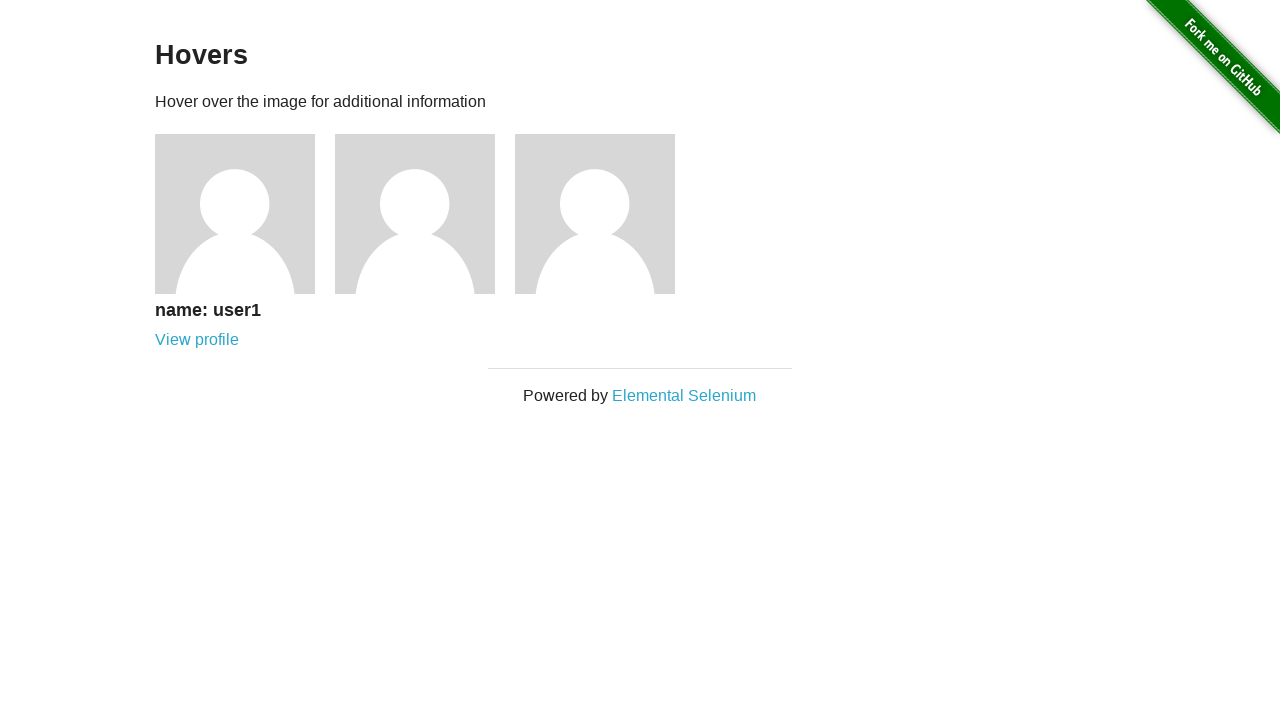

Waited for hover effect to be visible
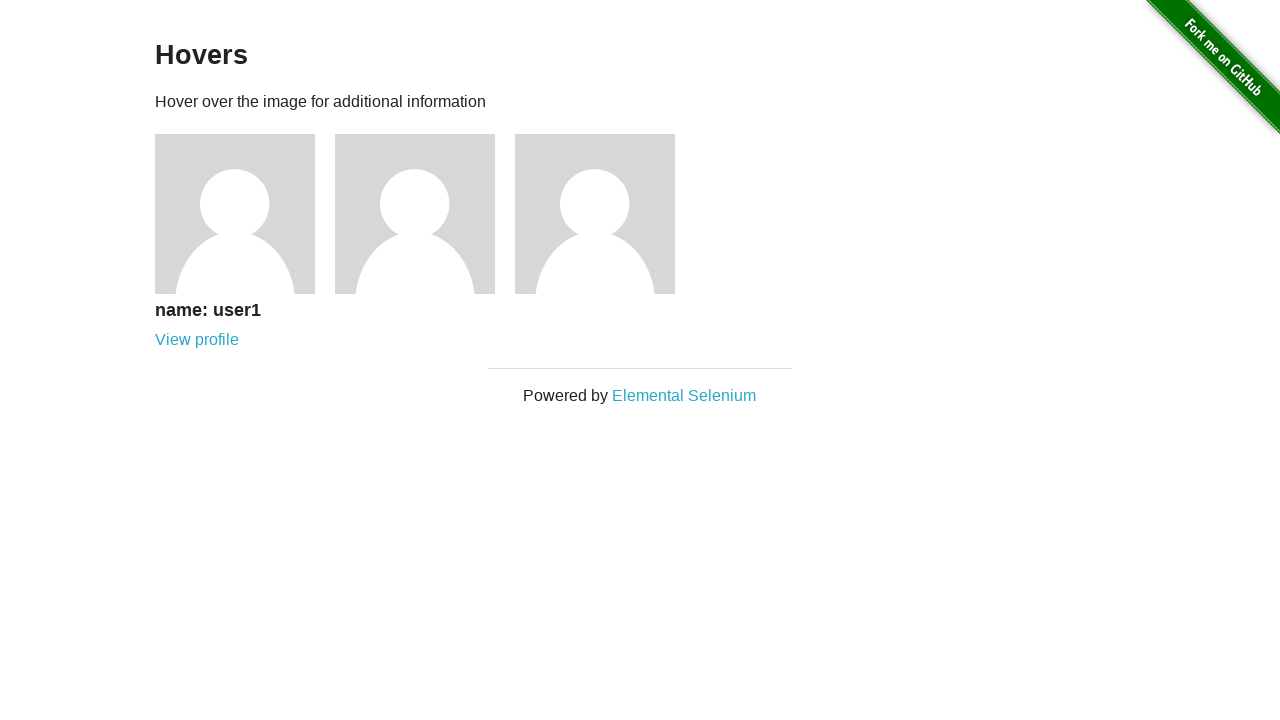

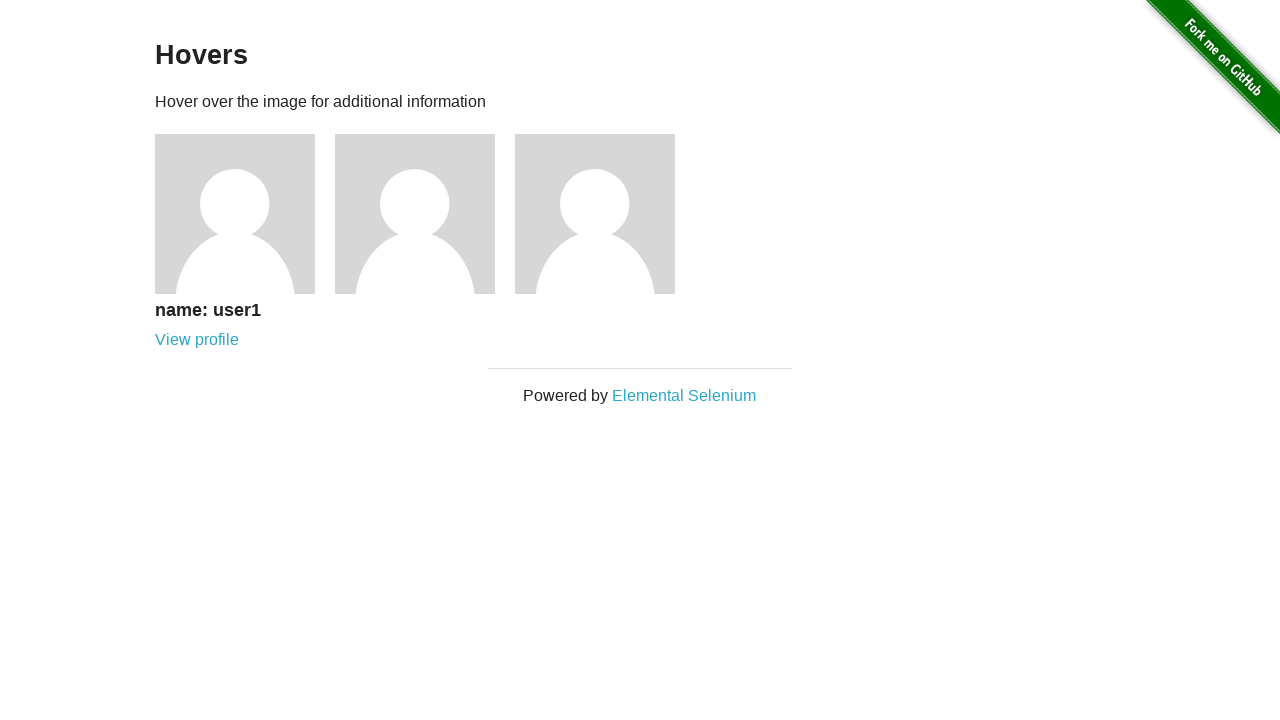